Tests clicking a JS confirm dialog and cancelling it, verifying the result shows "Cancel" was clicked

Starting URL: https://the-internet.herokuapp.com/javascript_alerts

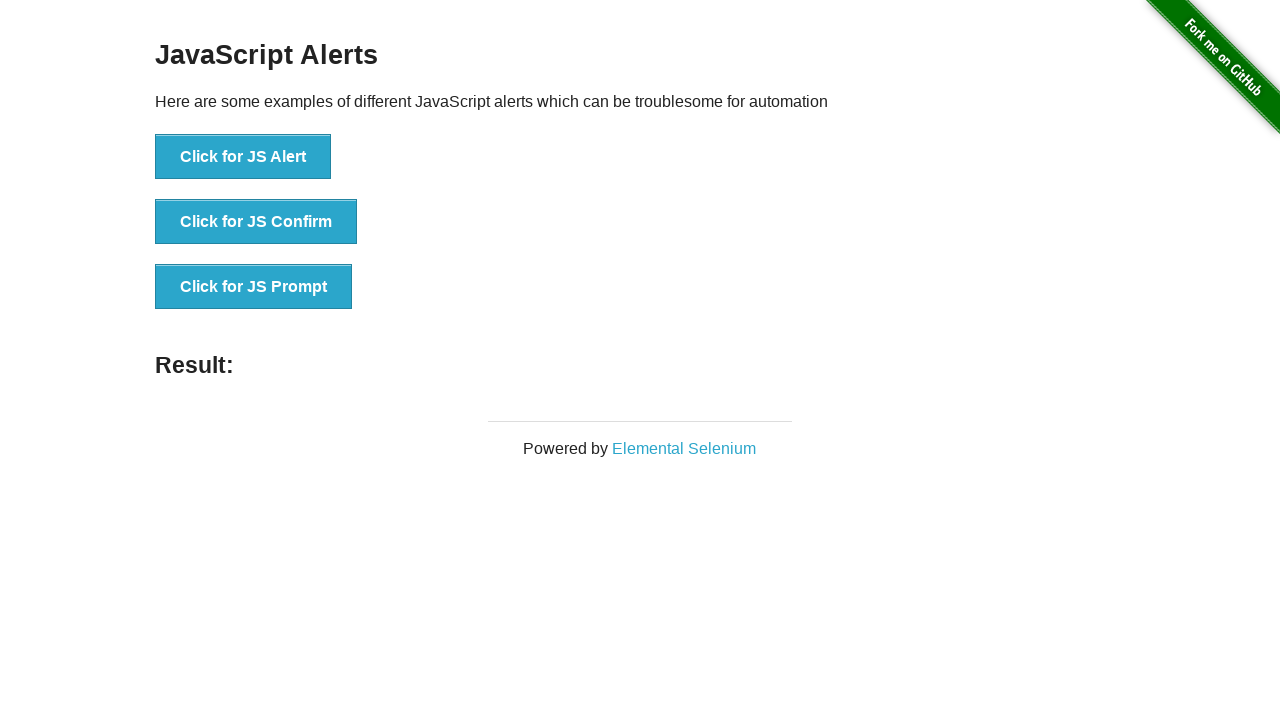

Set up dialog handler to dismiss confirmation dialogs
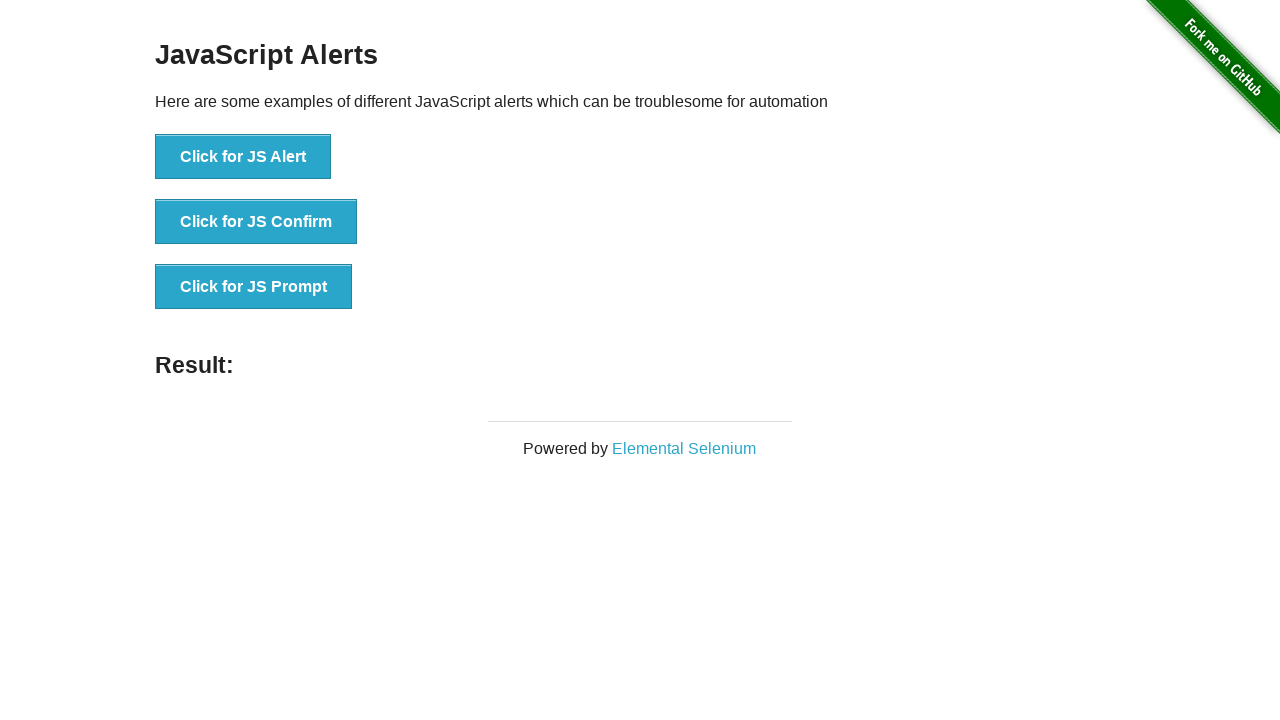

Clicked the JS Confirm button at (256, 222) on button[onclick='jsConfirm()']
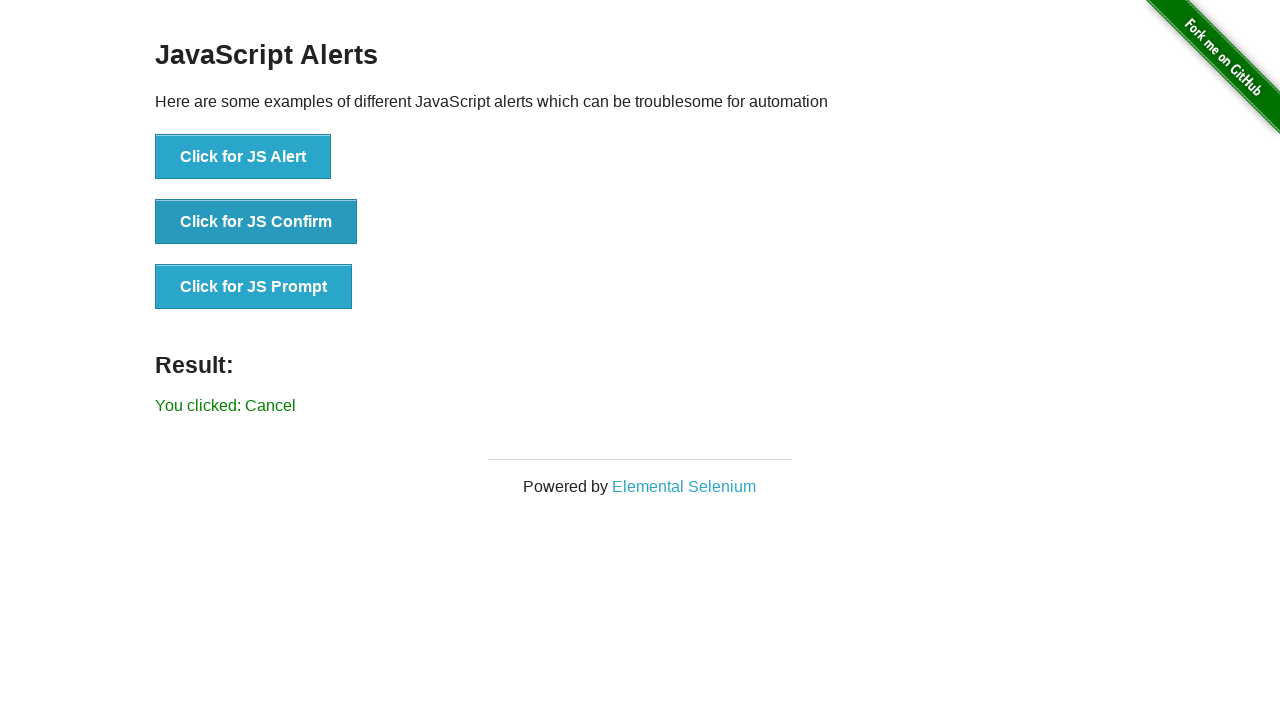

Waited for result element to appear
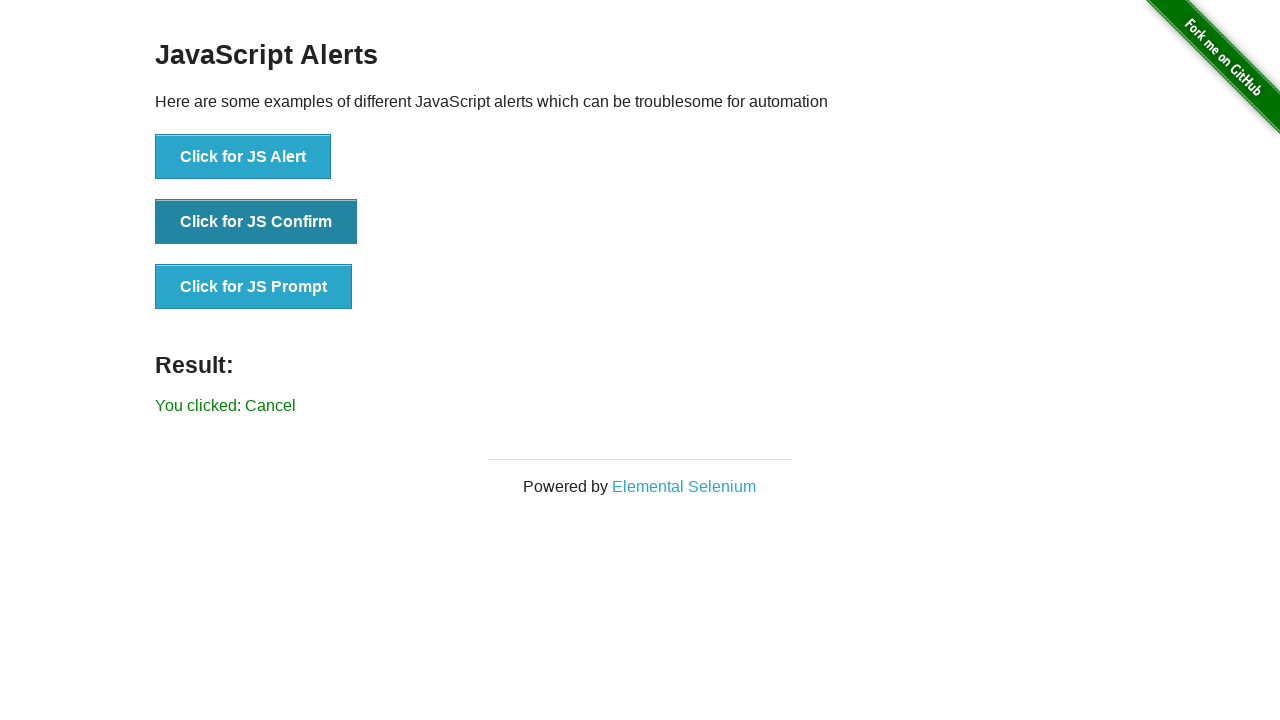

Verified that 'You clicked: Cancel' text is displayed
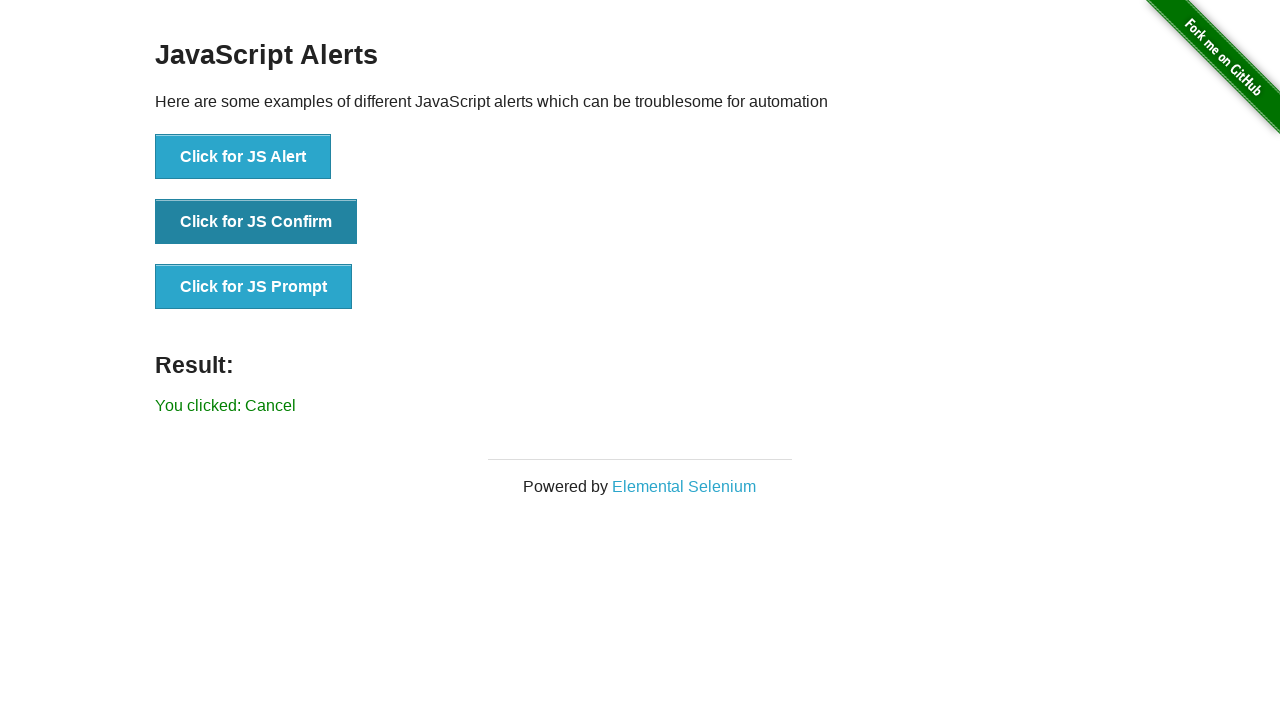

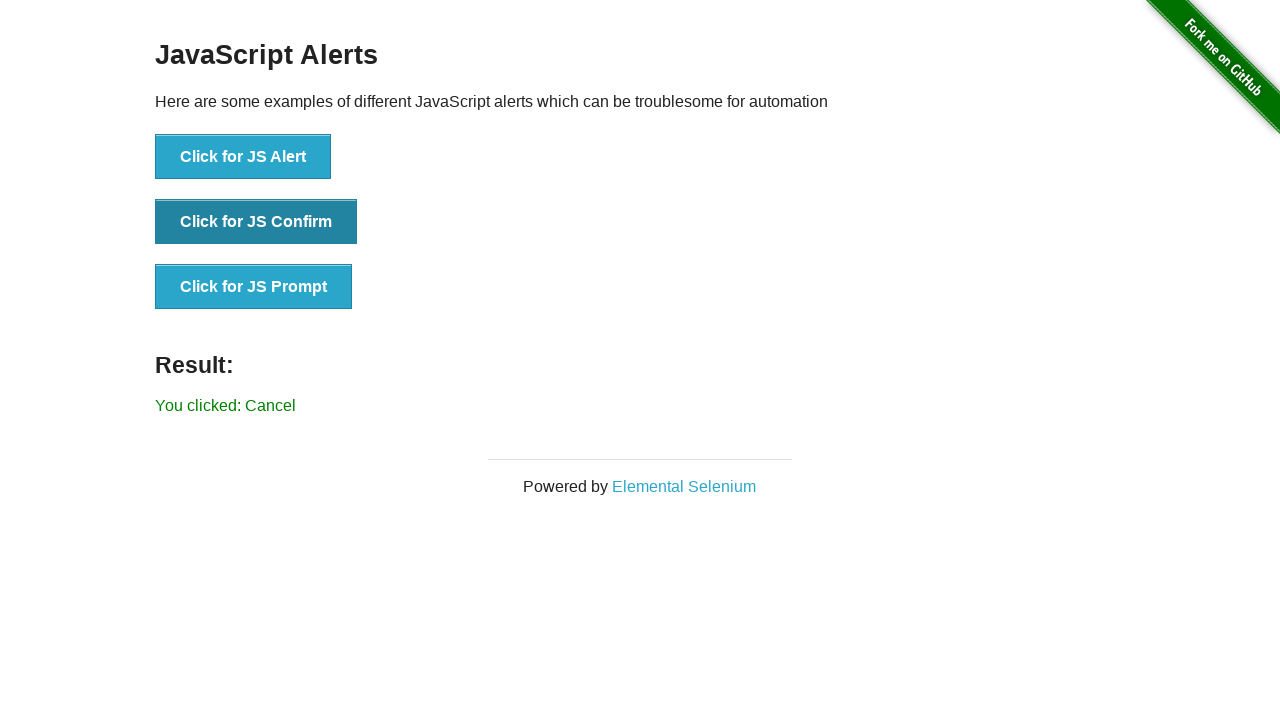